Tests the registration form validation by entering invalid data and verifying error handling

Starting URL: https://demoqa.com/automation-practice-form/

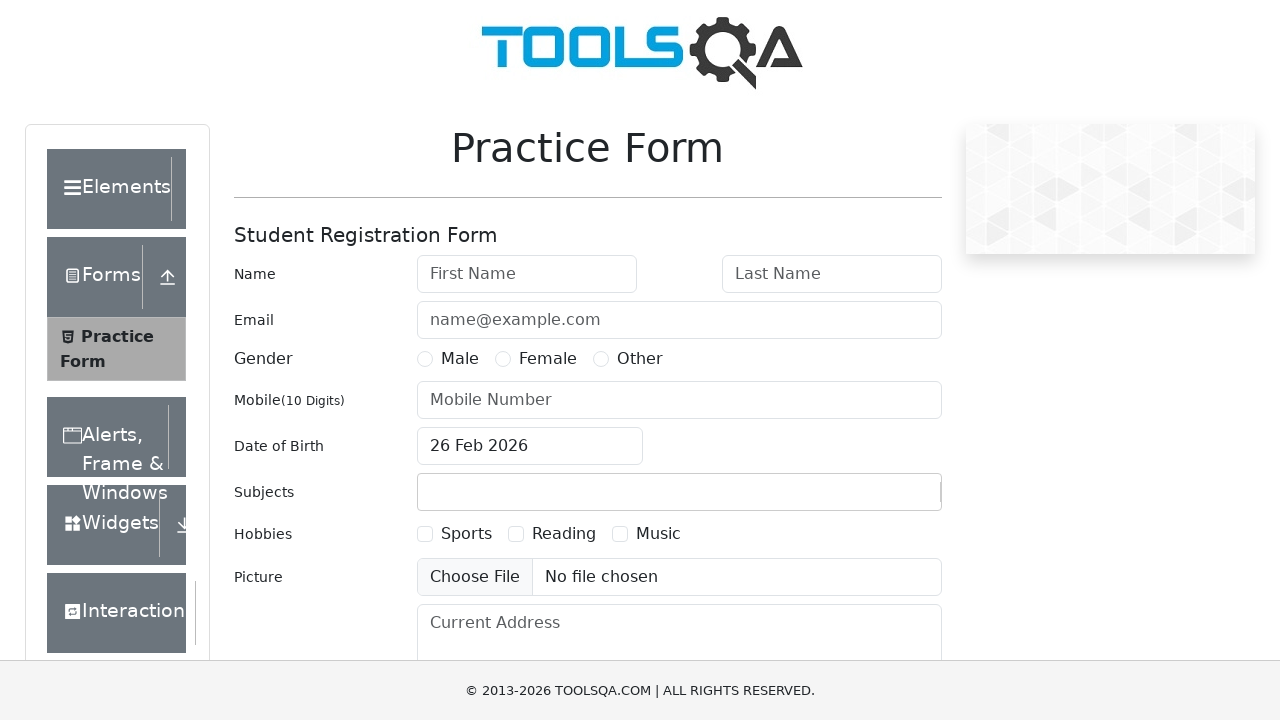

Filled first name field with invalid data '123' on input[id='firstName']
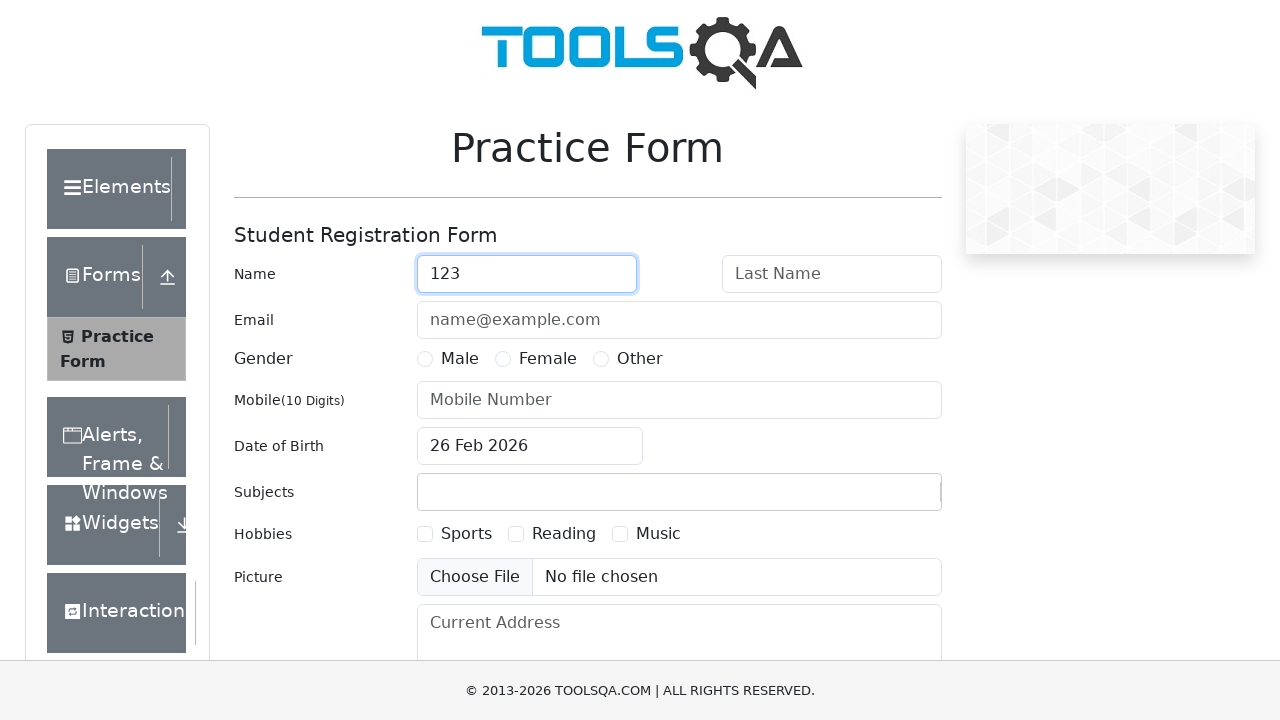

Filled last name field with invalid data '@#$' on input[id='lastName']
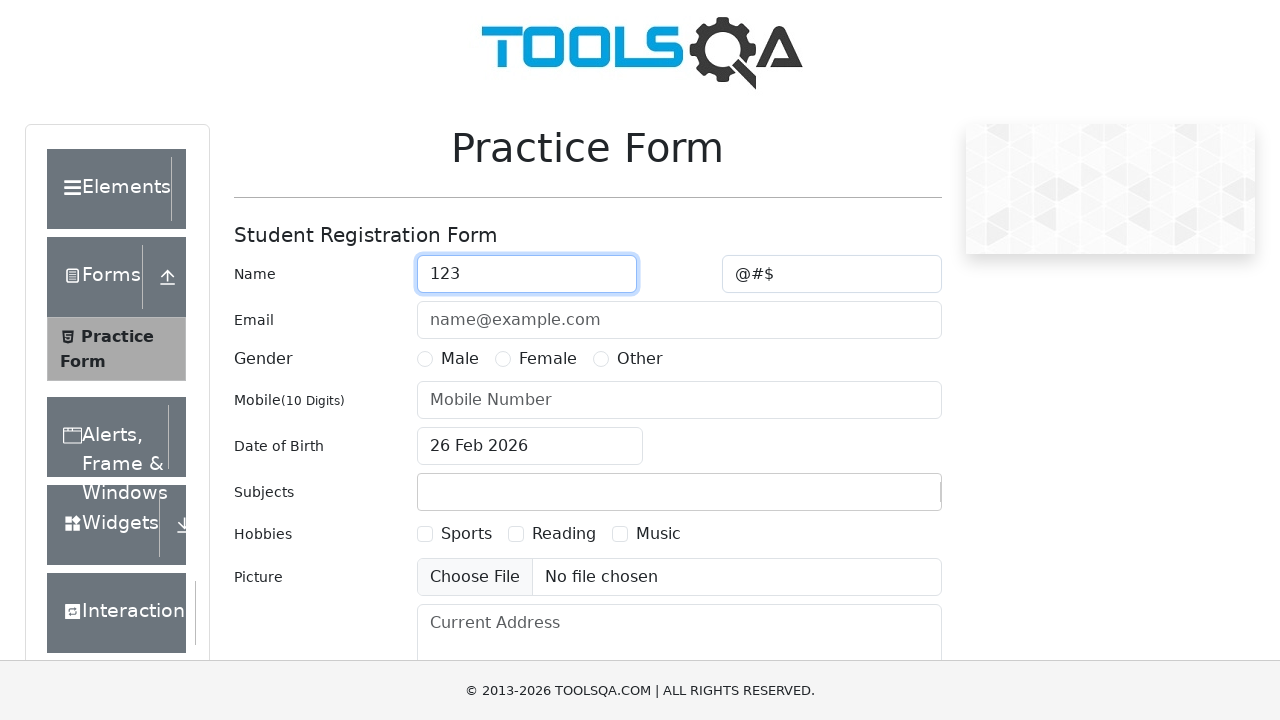

Filled email field with invalid format 'invalid-email' on input[id='userEmail']
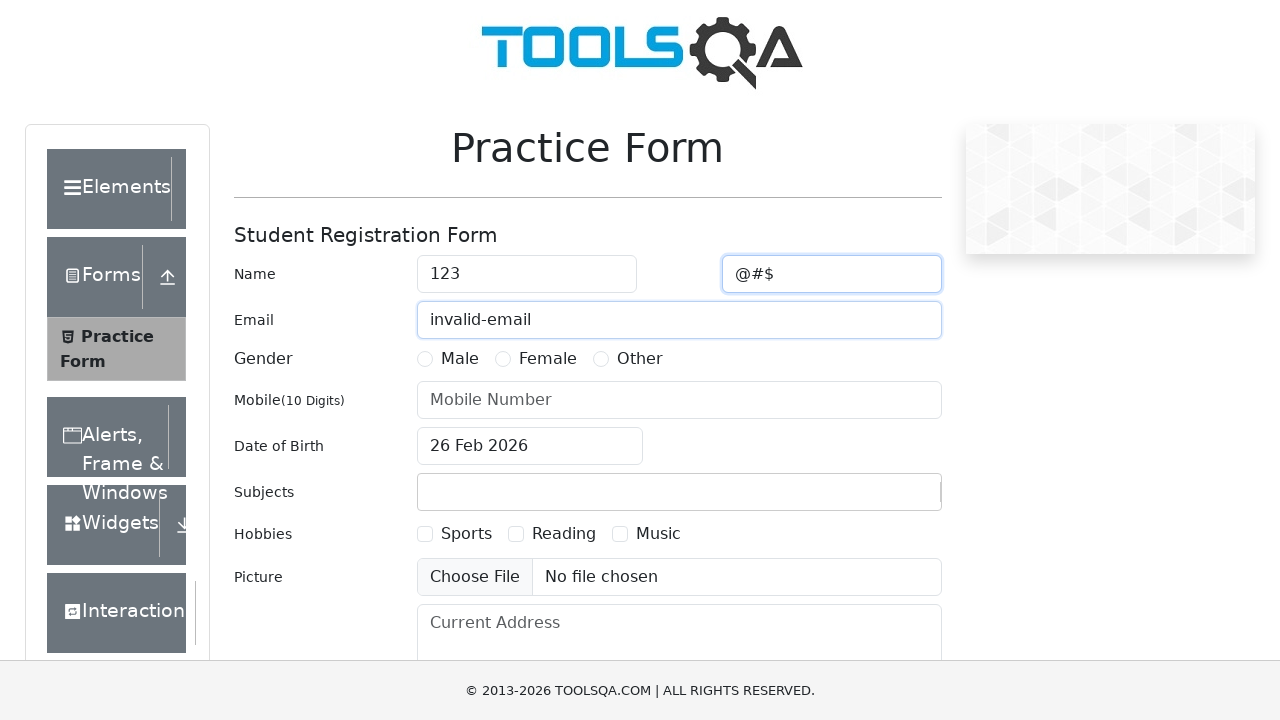

Pressed Enter to submit form with invalid data
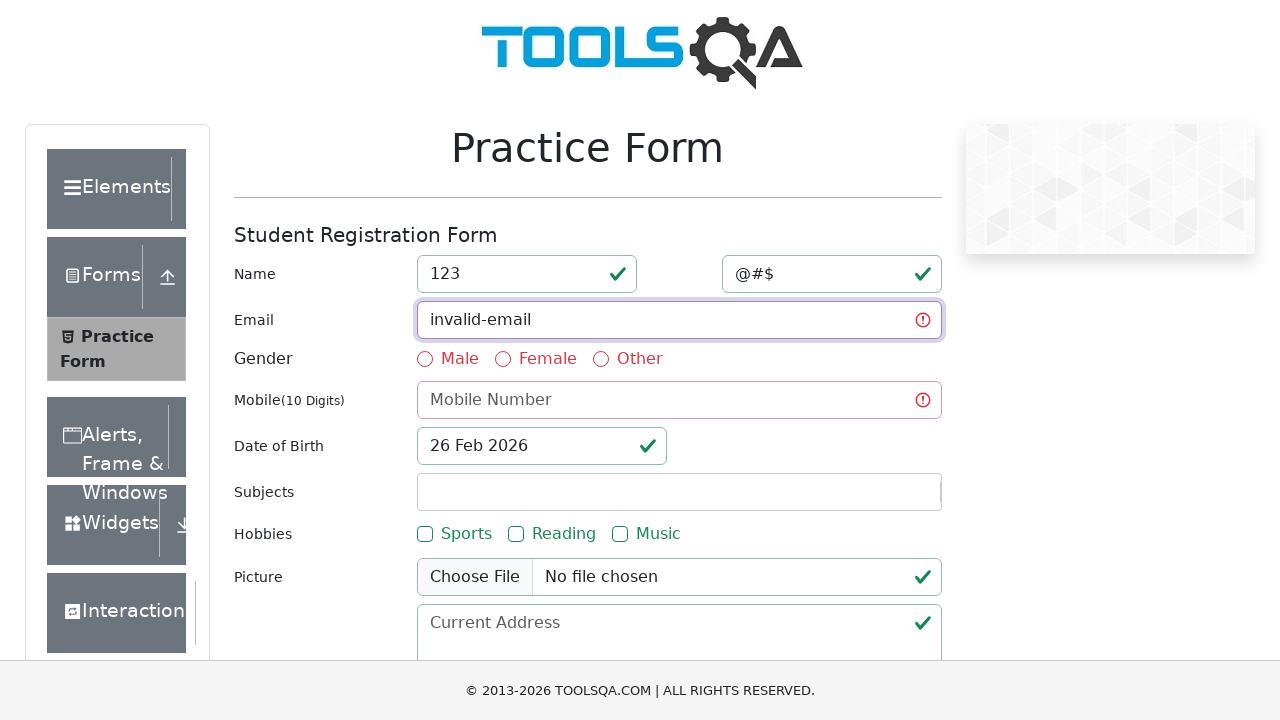

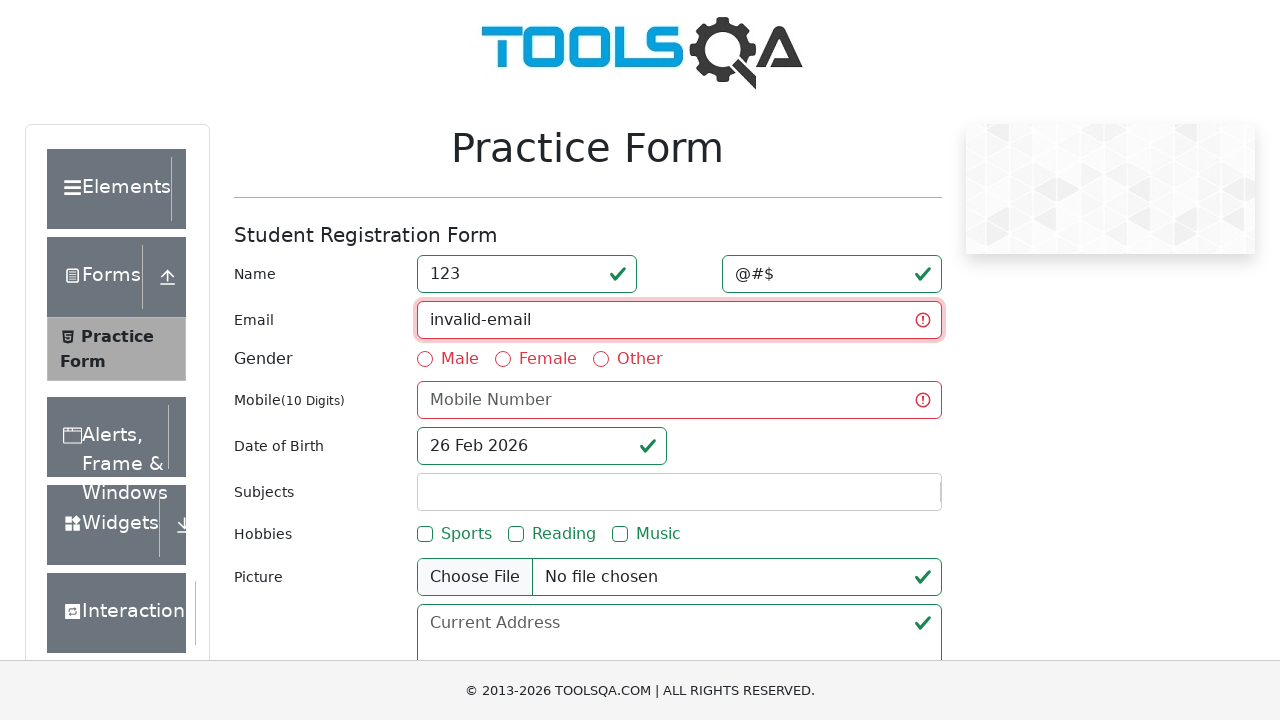